Tests search functionality on Python.org by entering a search query and verifying results are found

Starting URL: http://www.python.org

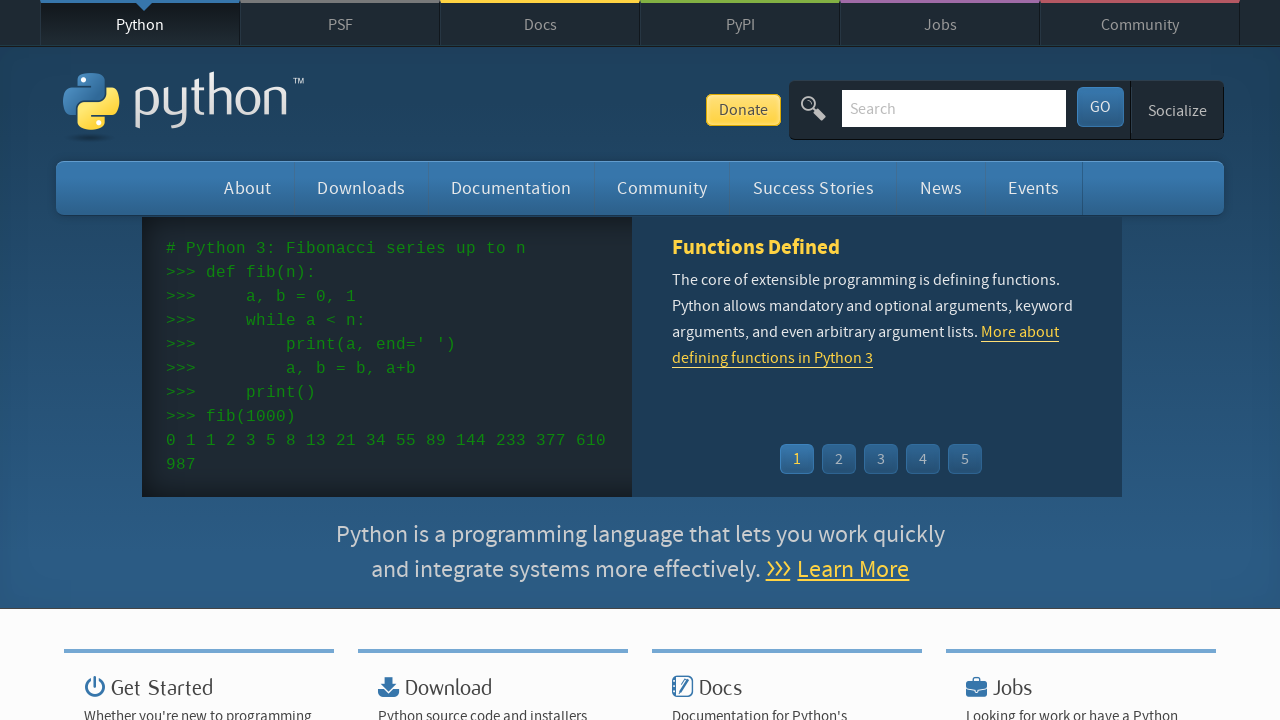

Filled search field with 'pycon' query on input[name='q']
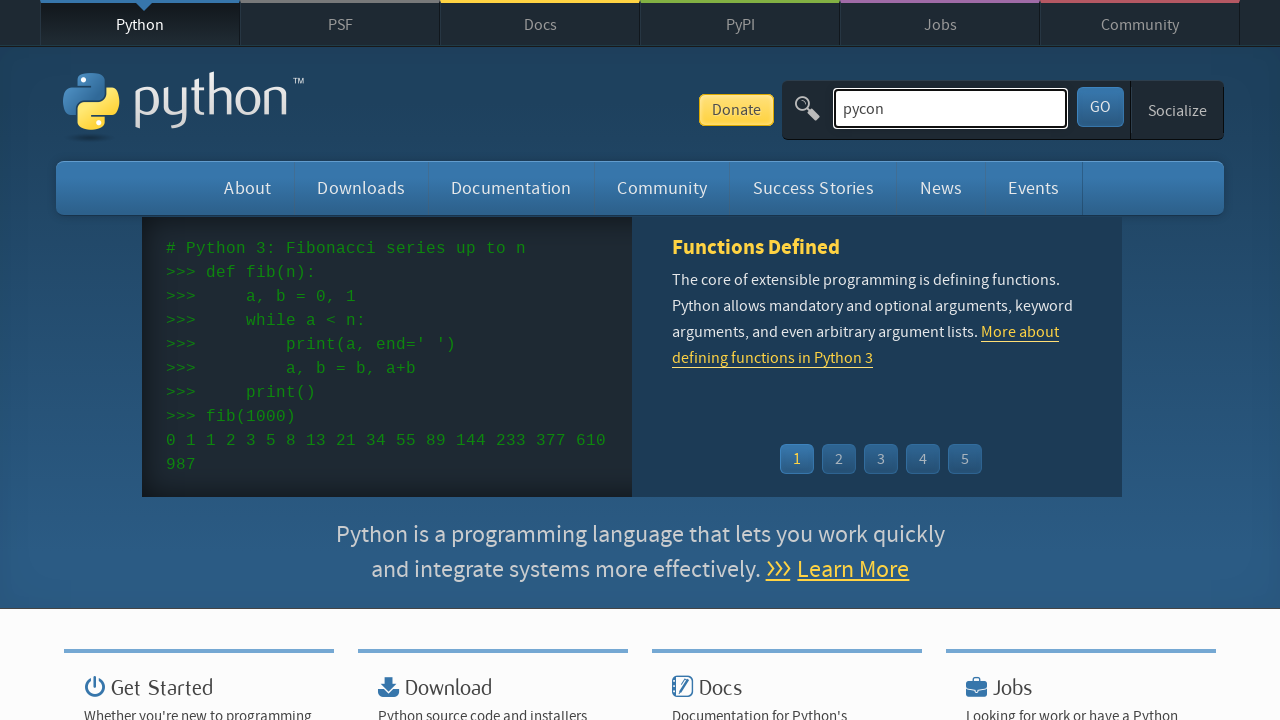

Pressed Enter to submit search query on input[name='q']
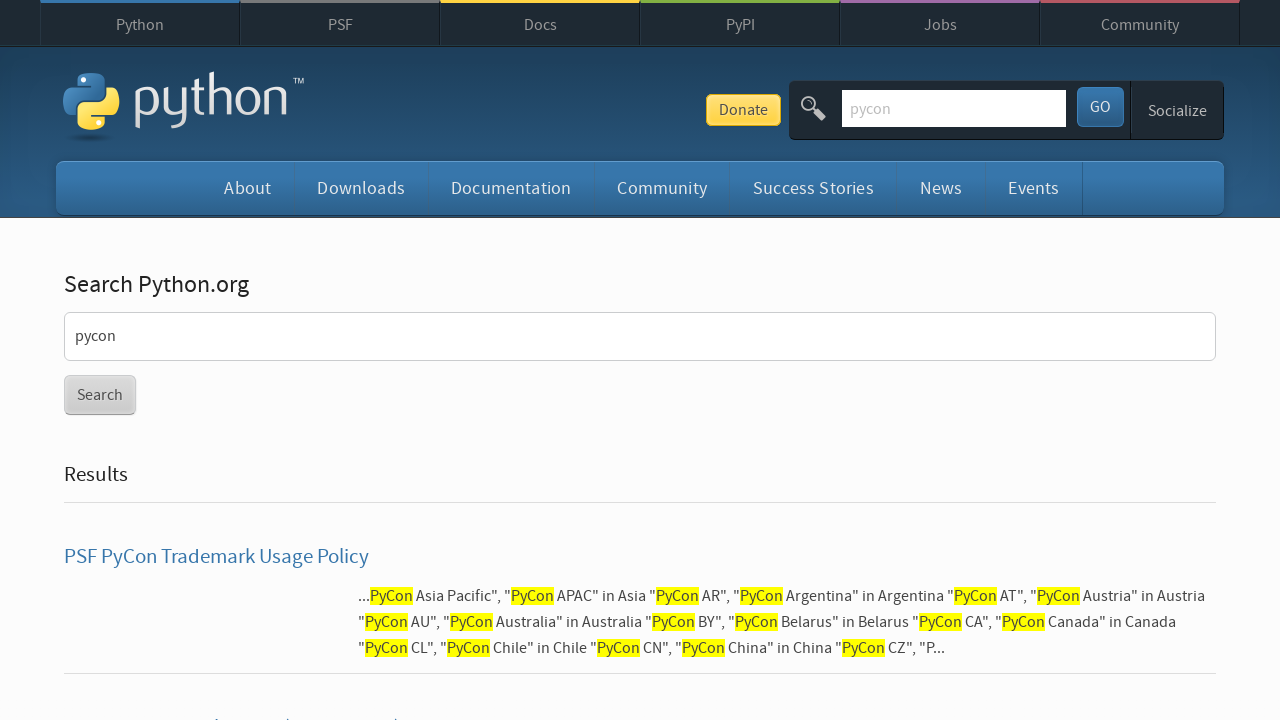

Search results loaded and network became idle
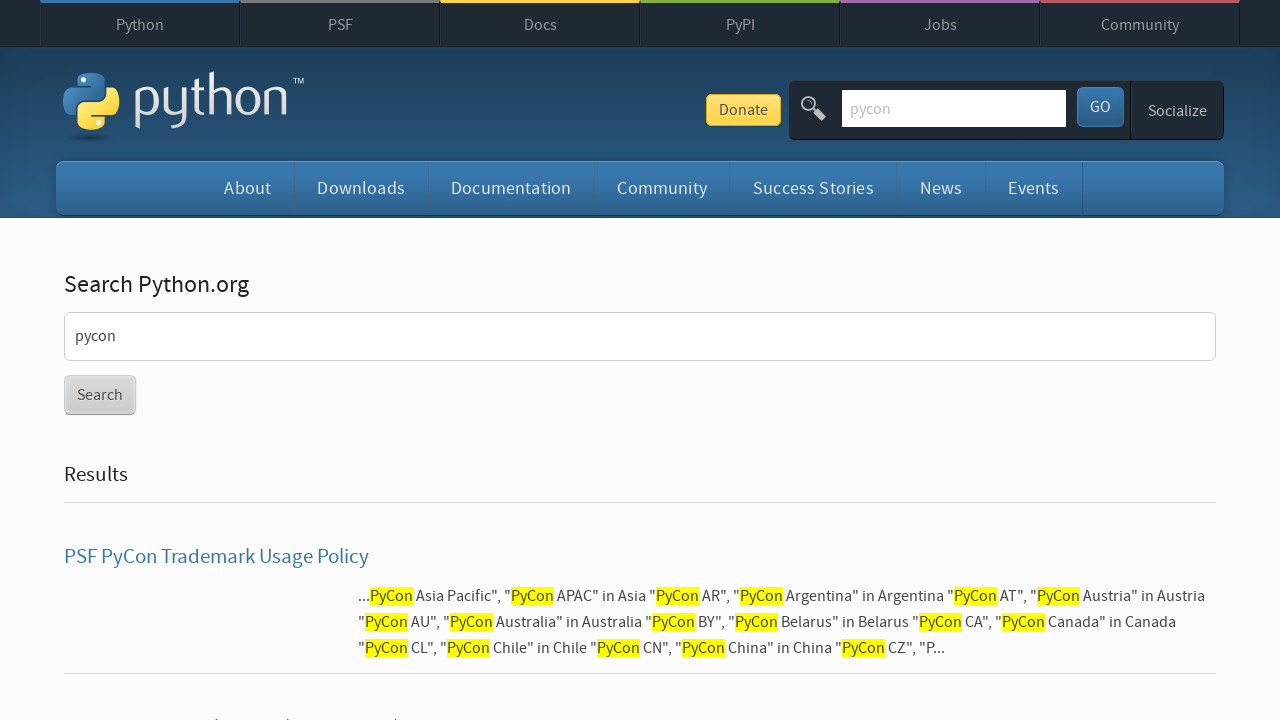

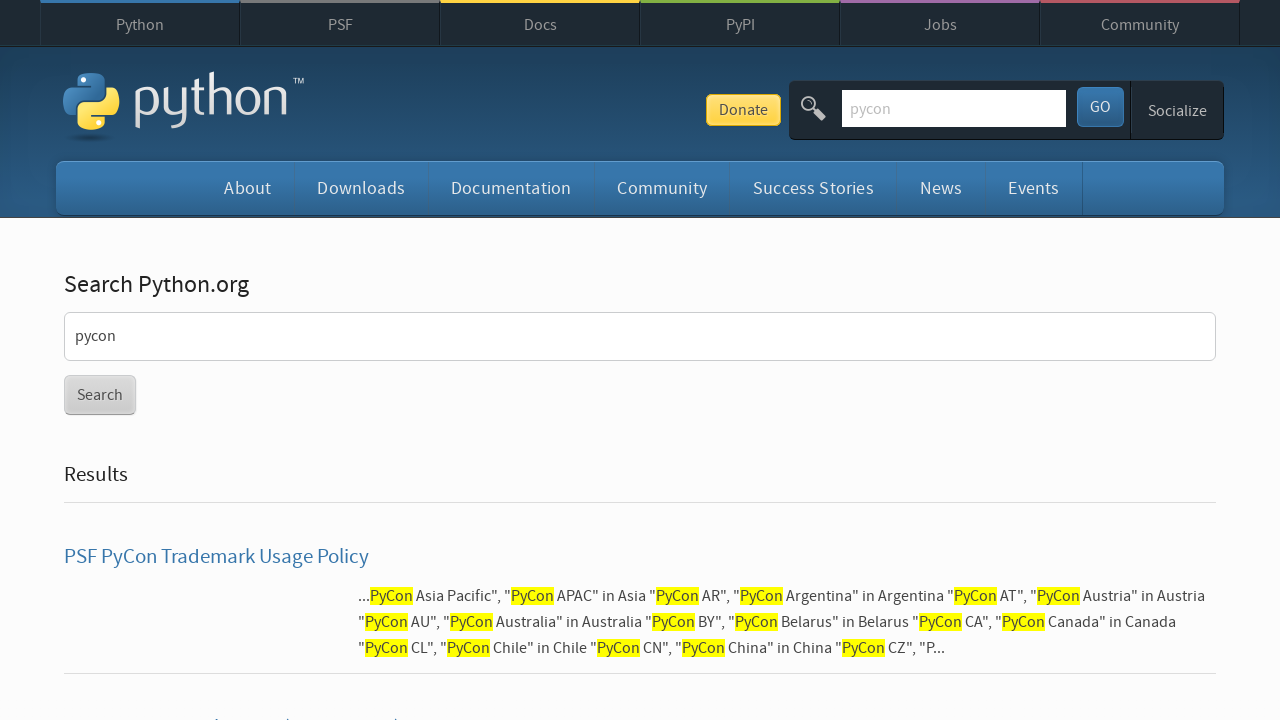